Tests drag and drop functionality by dragging an element to a drop target

Starting URL: https://demoqa.com/droppable

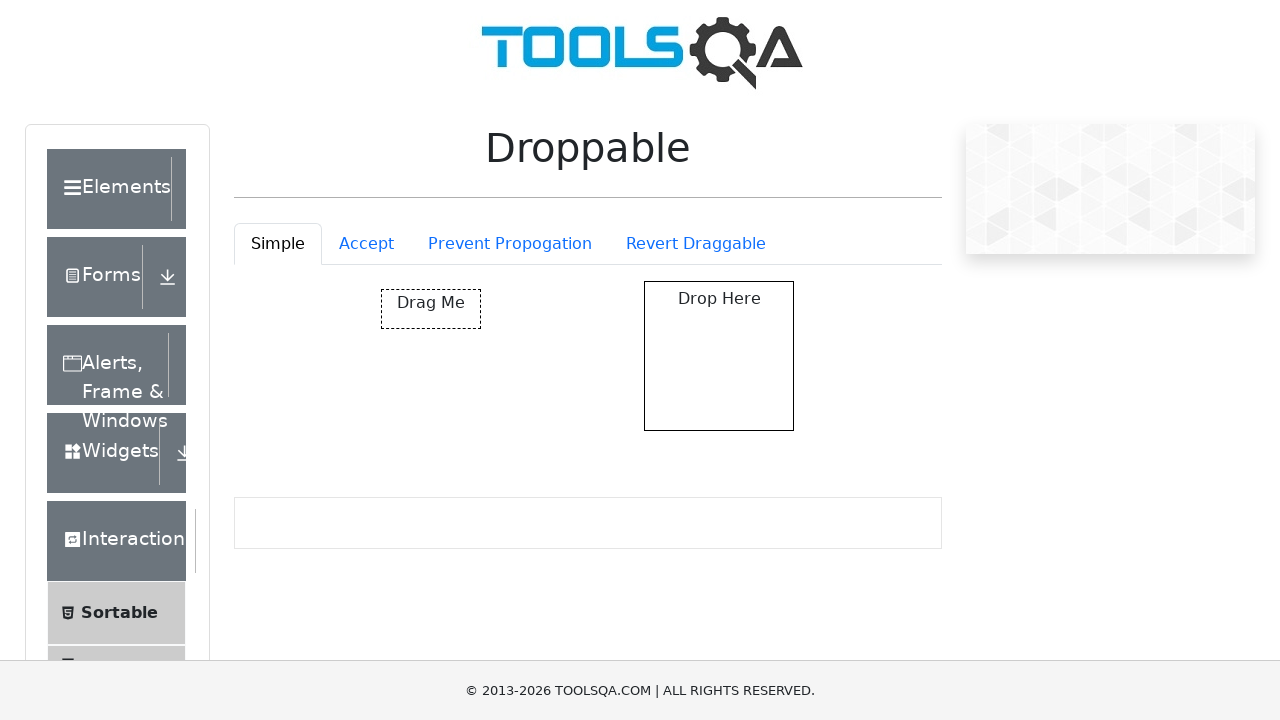

Waited for draggable element to be present
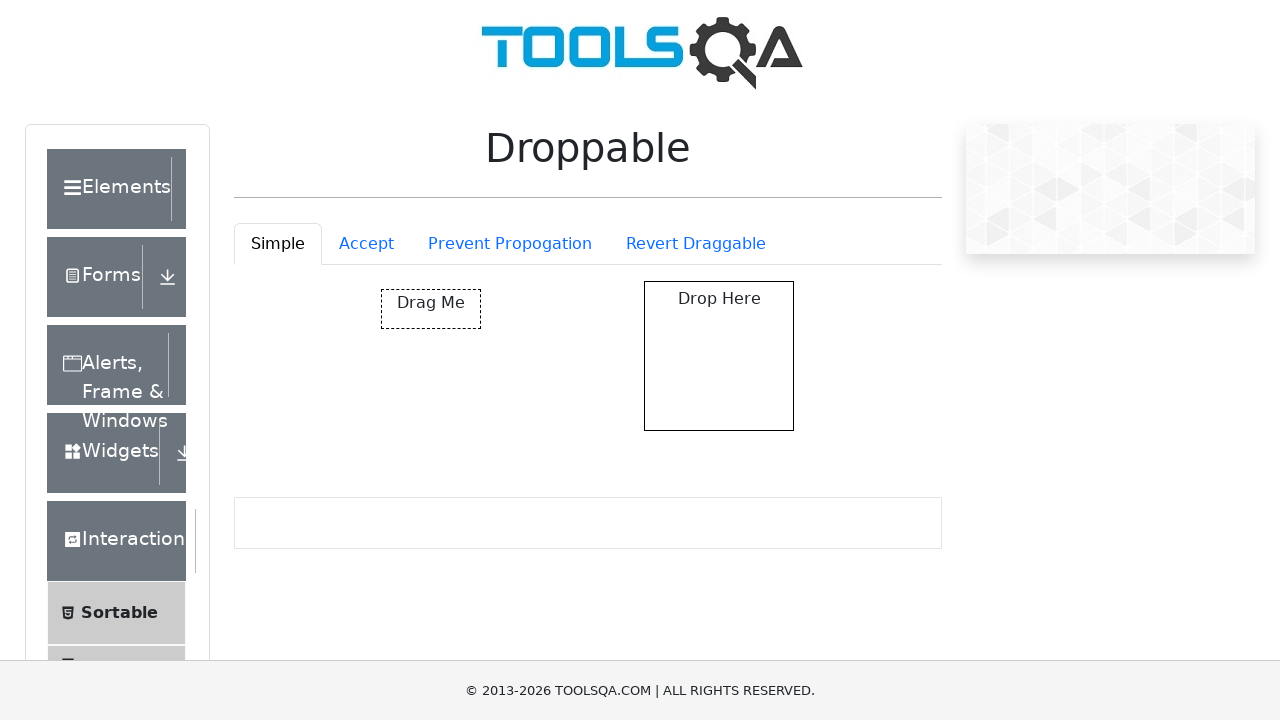

Waited for droppable target element to be present
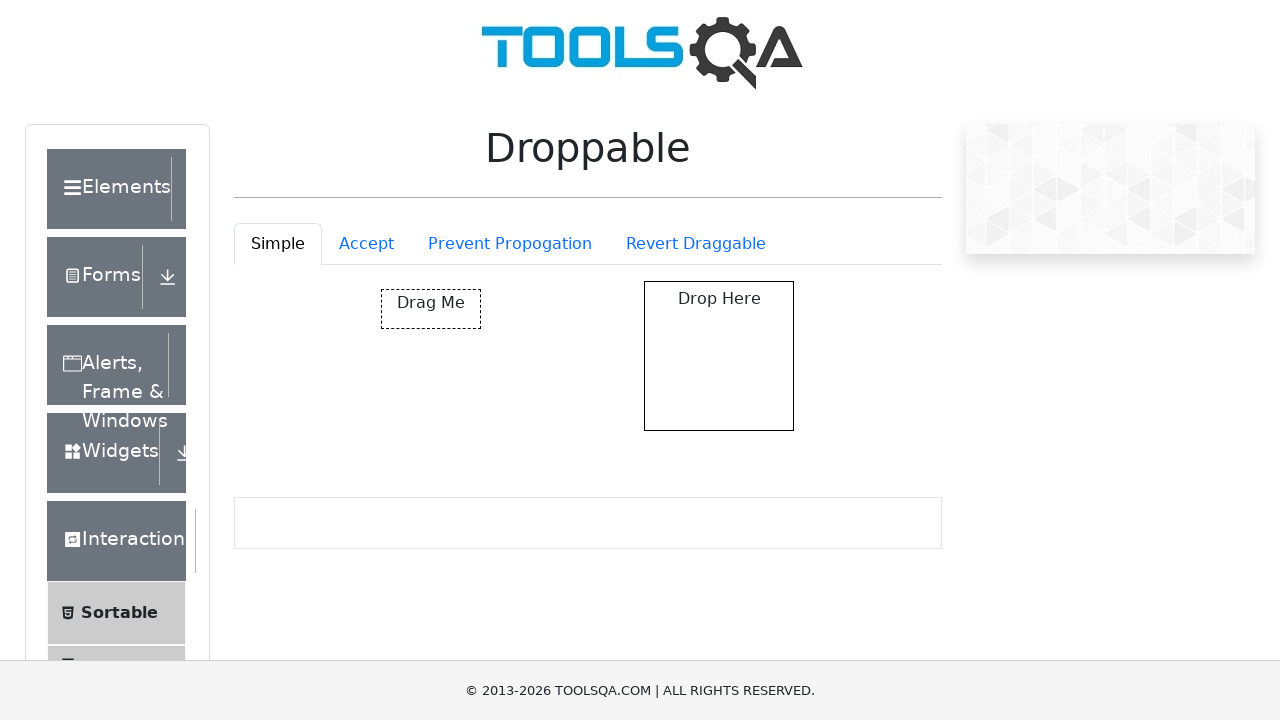

Dragged element to drop target successfully at (719, 356)
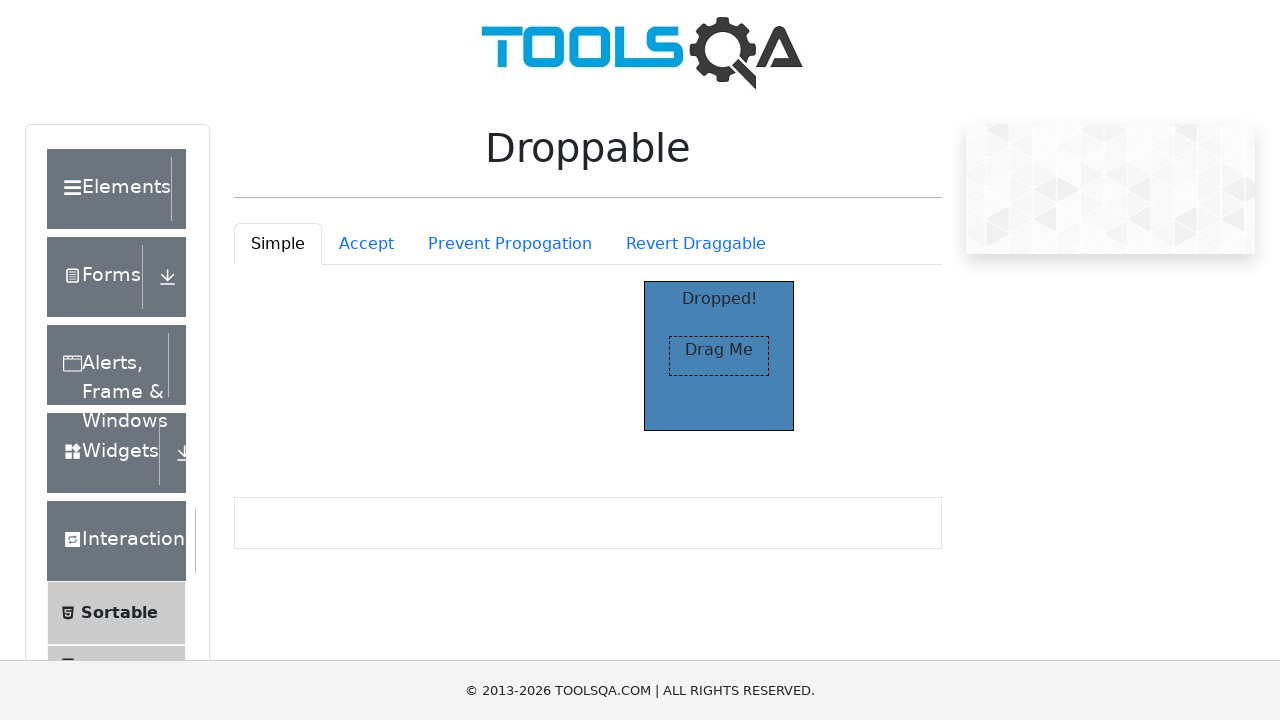

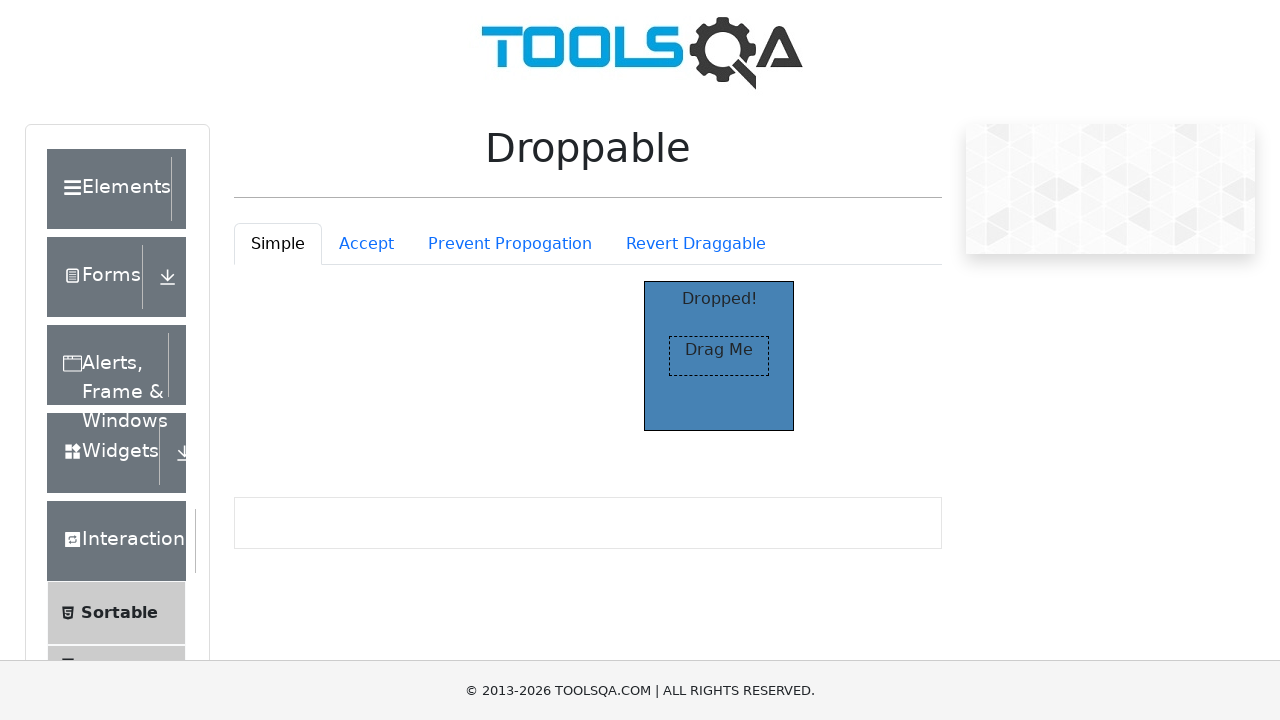